Tests basic navigation by loading GitLab homepage and reloading the page

Starting URL: https://gitlab.com

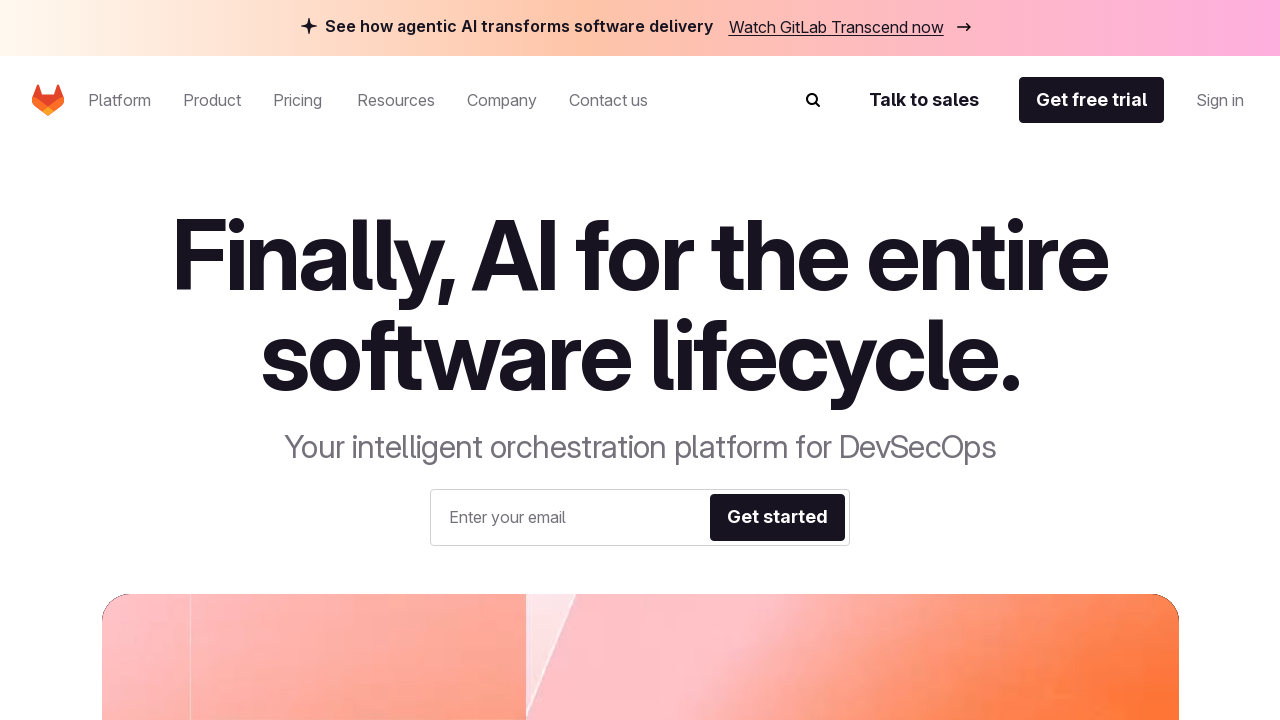

Navigated to GitLab homepage at https://gitlab.com
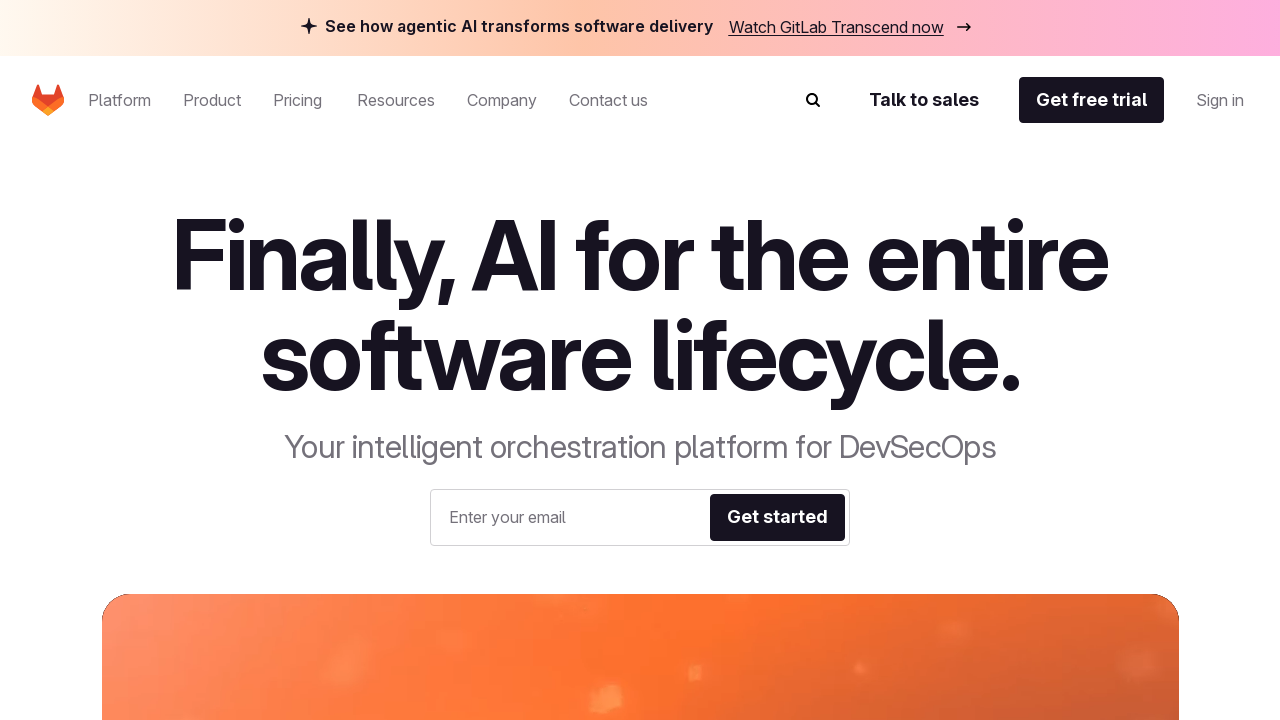

Waited 3 seconds for page to fully load
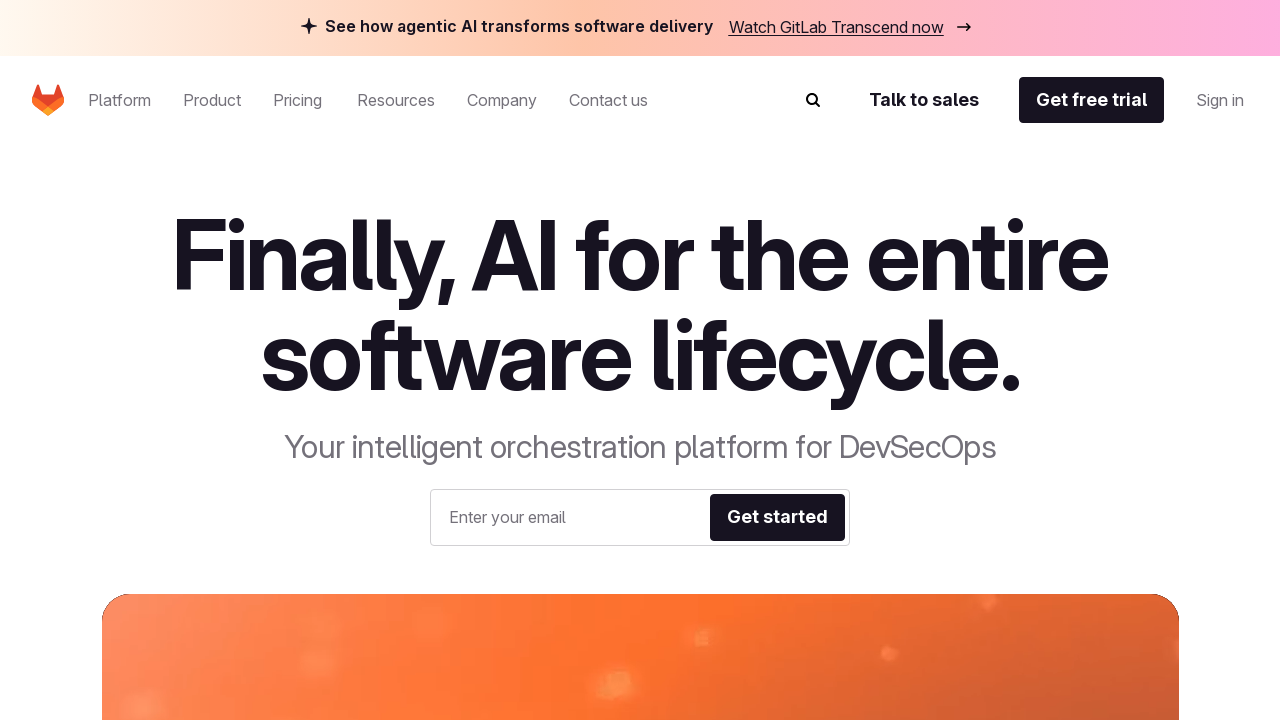

Reloaded the GitLab homepage
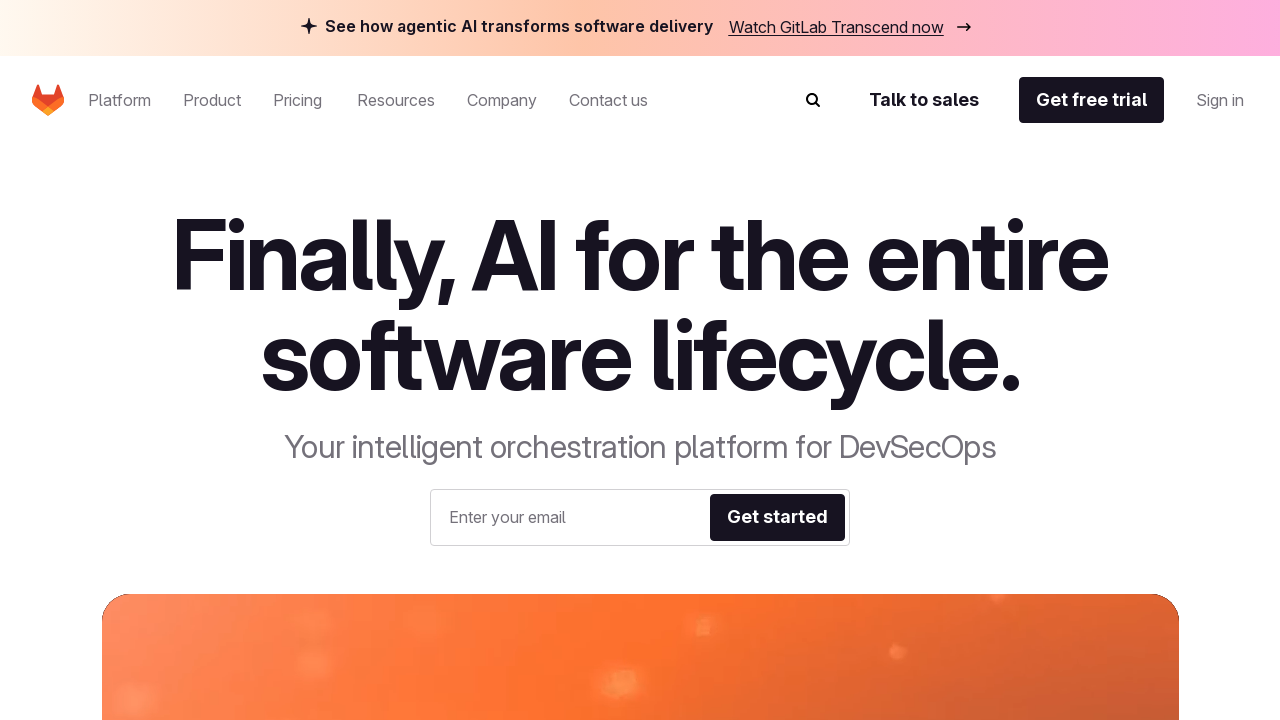

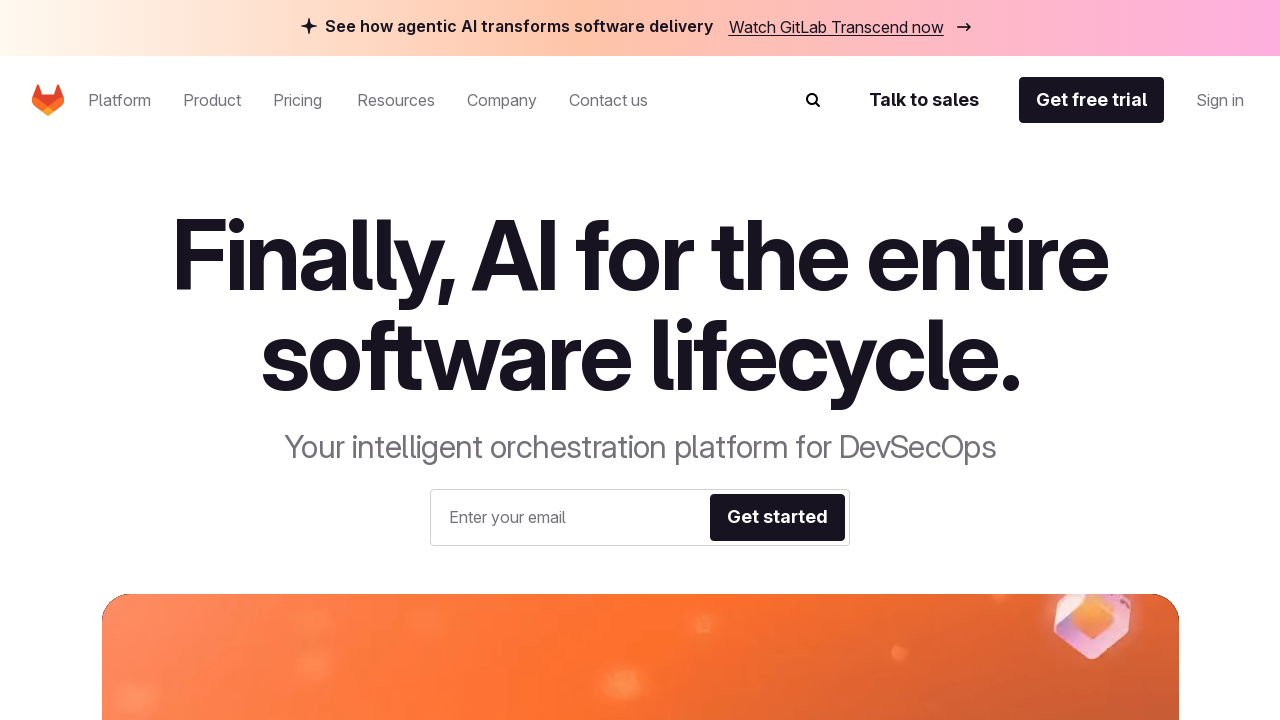